Tests multi-select dropdown functionality by selecting multiple options by index, deselecting one option, and verifying the selections

Starting URL: https://omayo.blogspot.com/

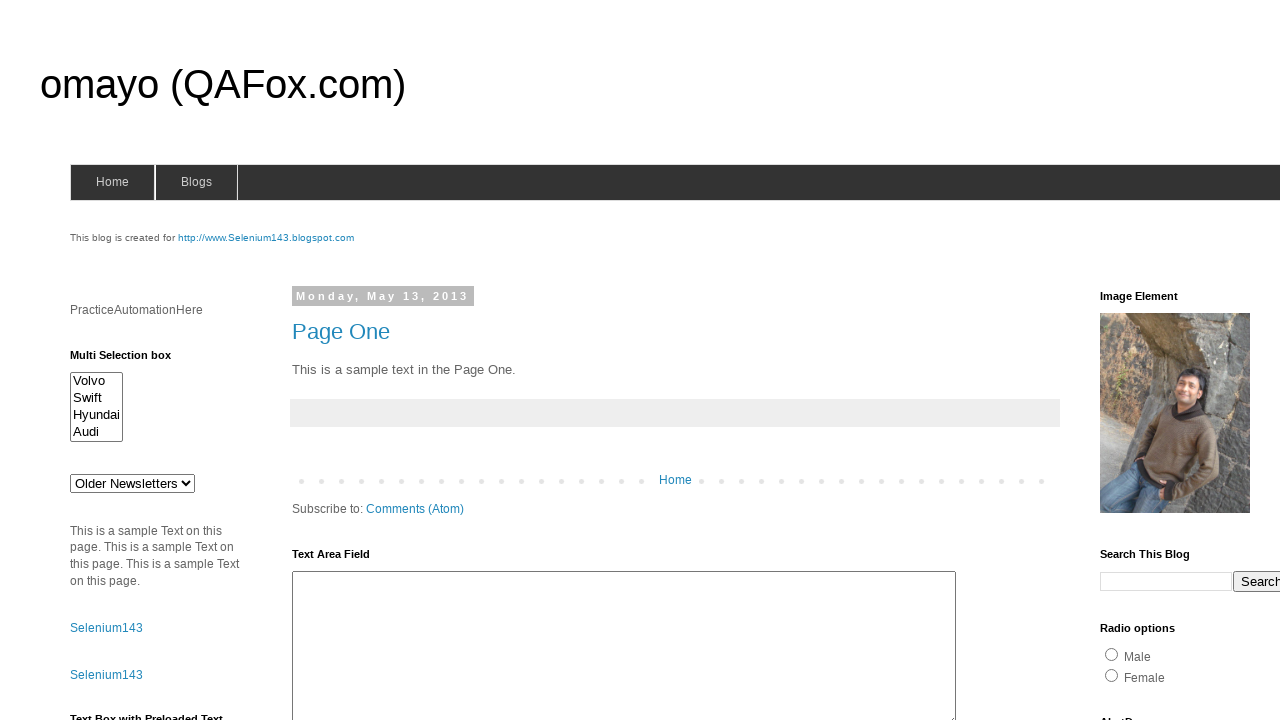

Multi-select dropdown #multiselect1 is visible
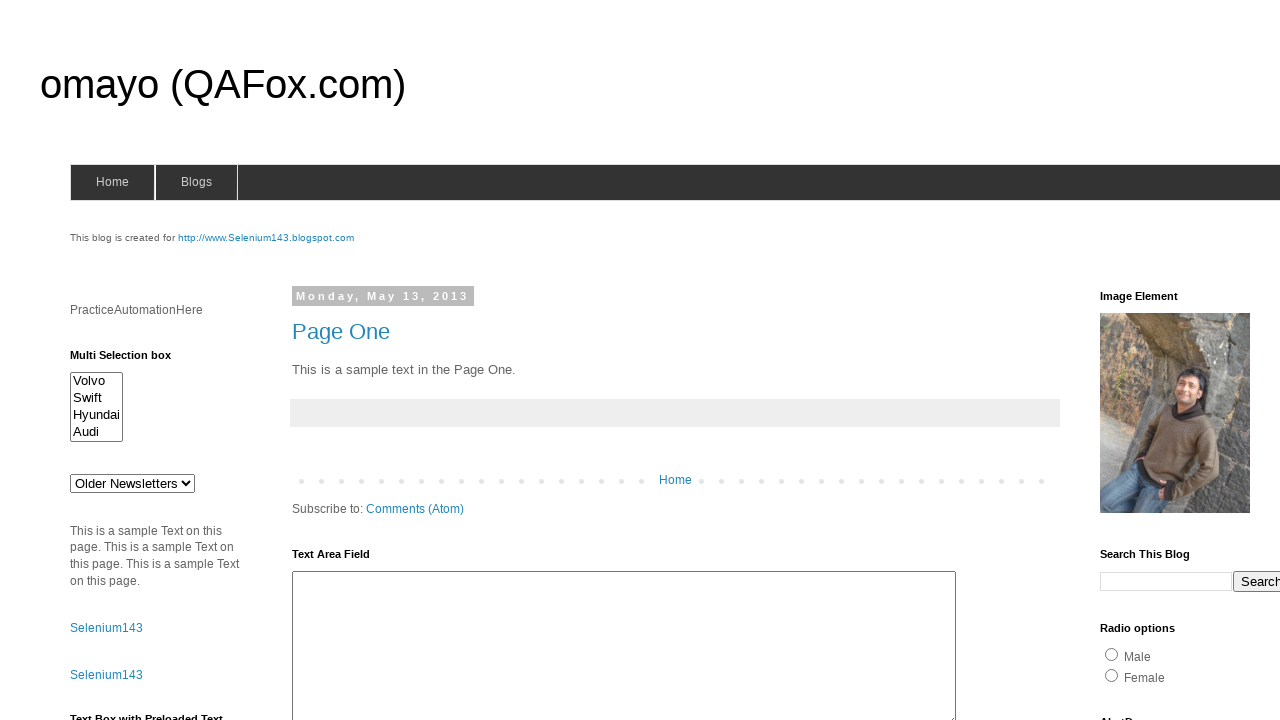

Selected first option (index 0) in multi-select dropdown on #multiselect1
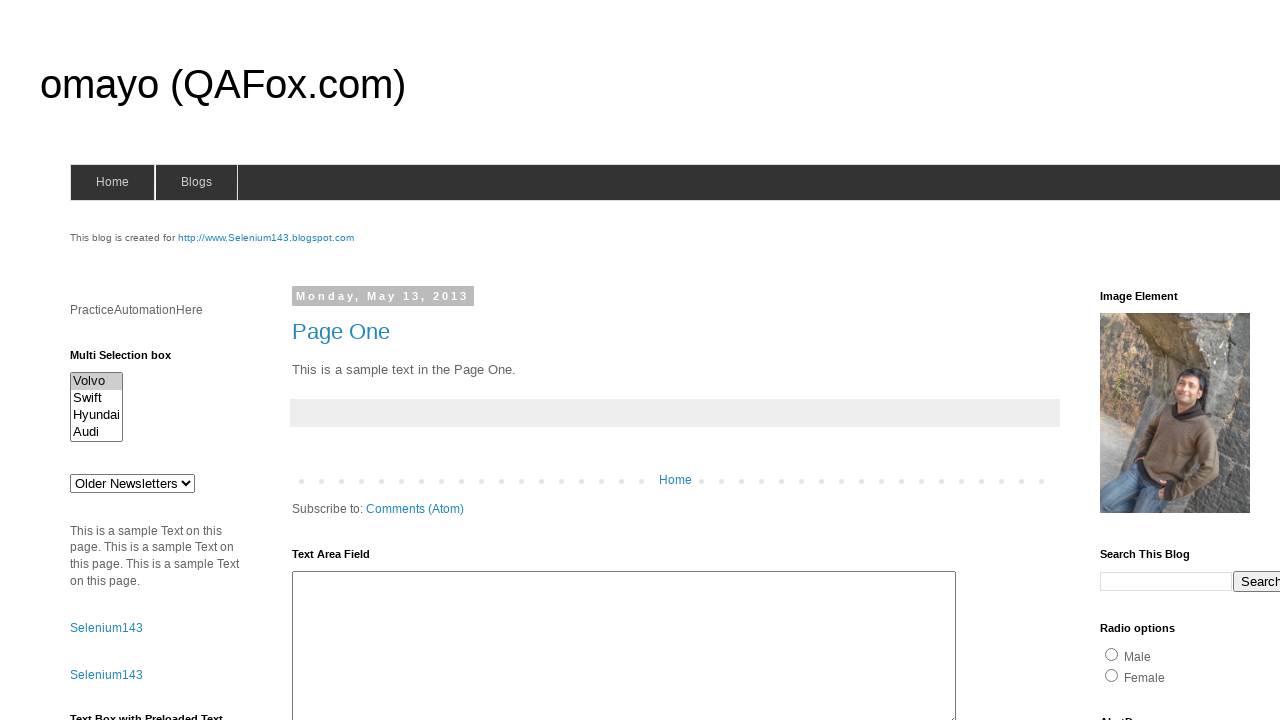

Selected second option (index 1) in multi-select dropdown
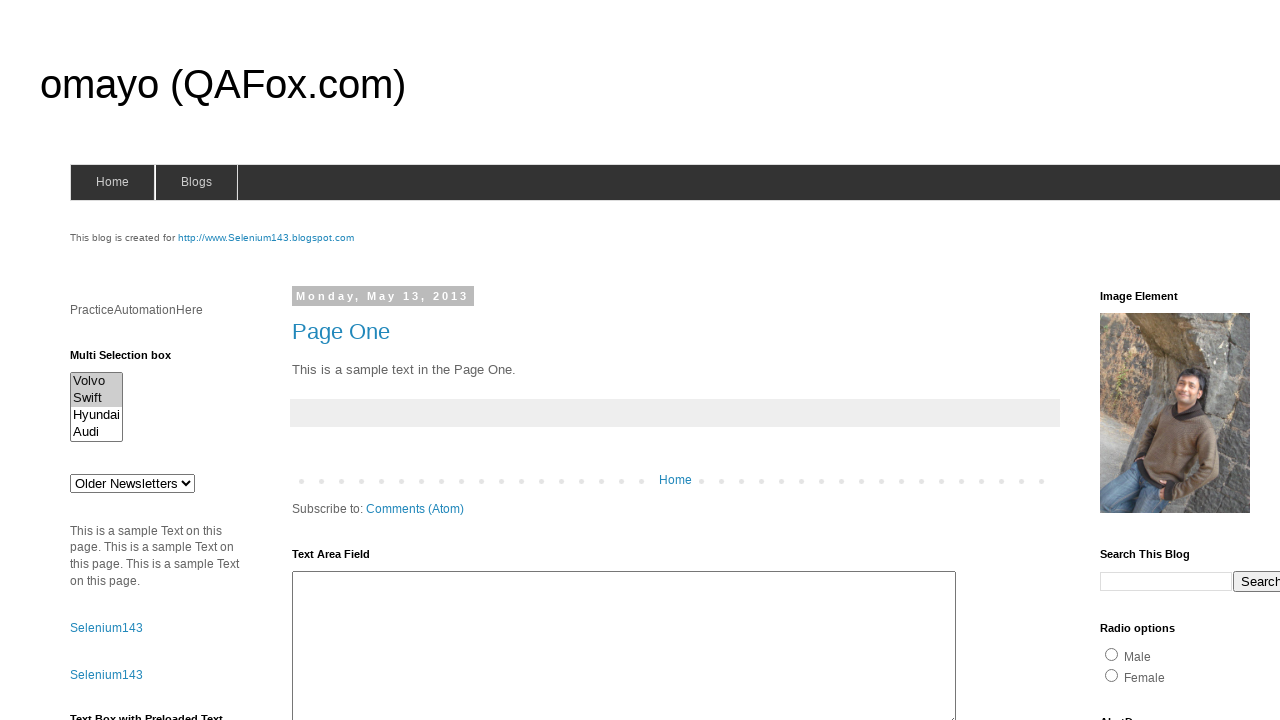

Selected fourth option (index 3) in multi-select dropdown
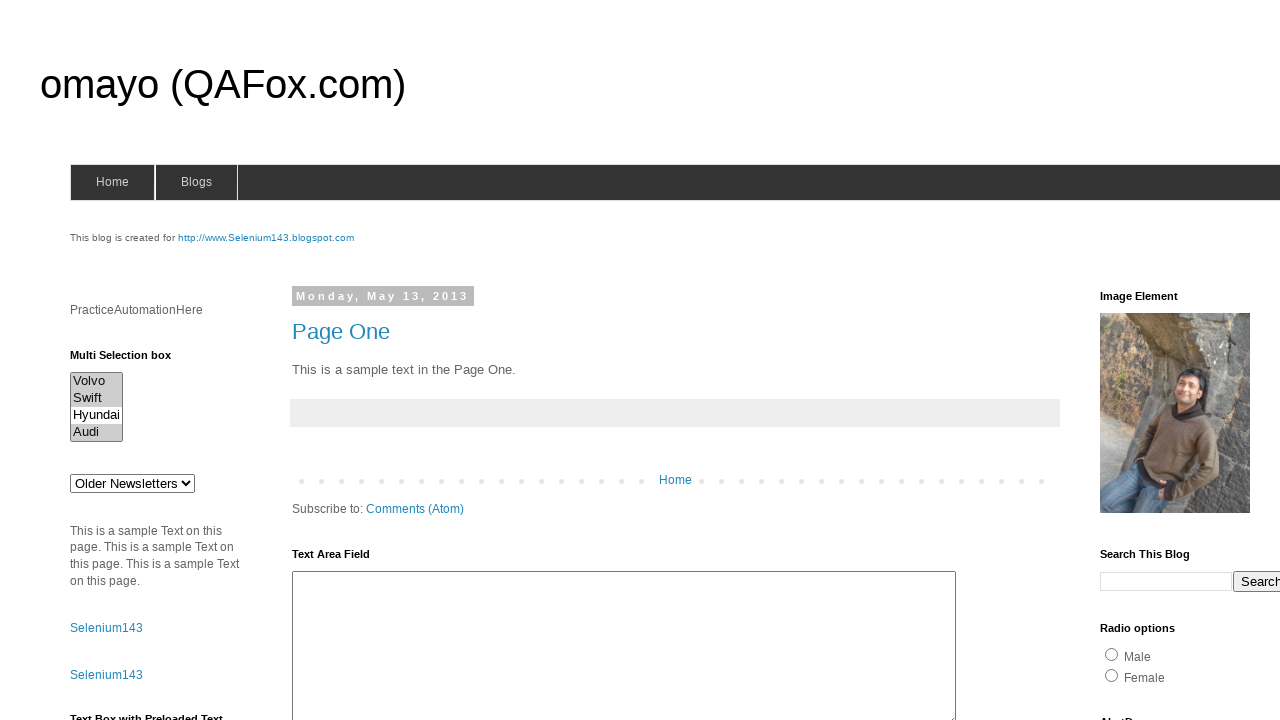

Deselected second option (index 1) from multi-select dropdown
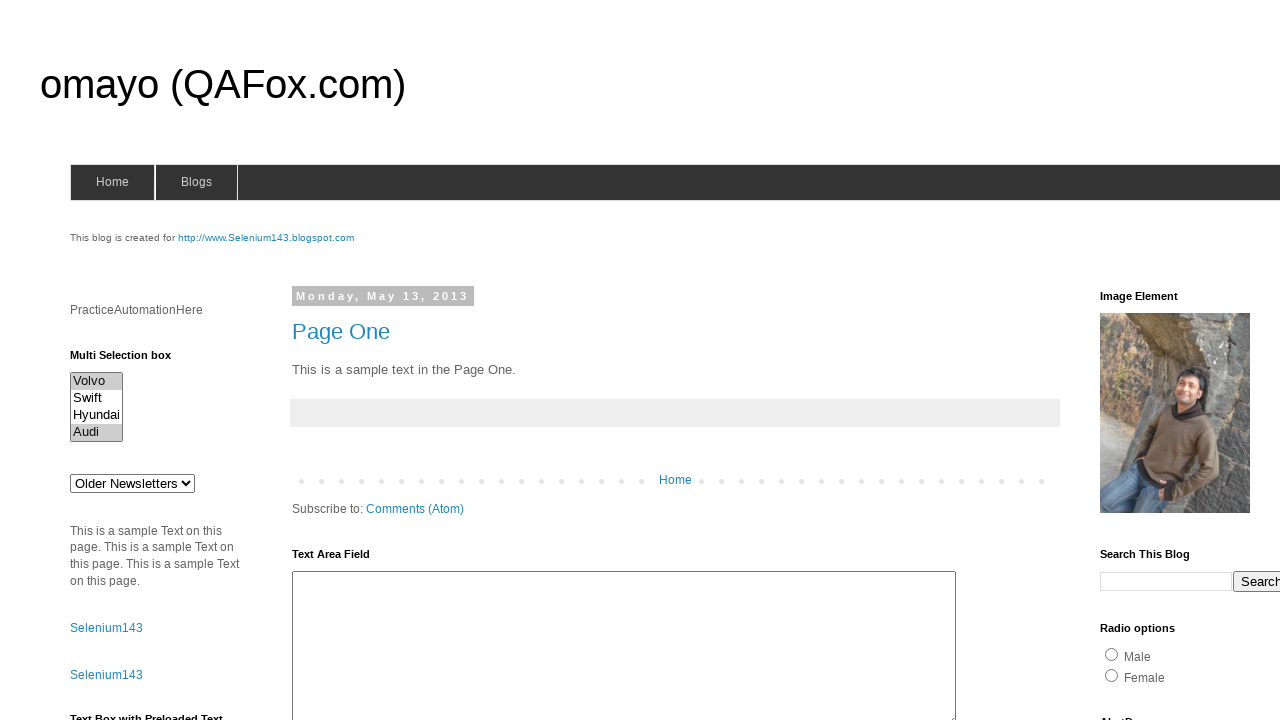

Verified that checked options are present in multi-select dropdown
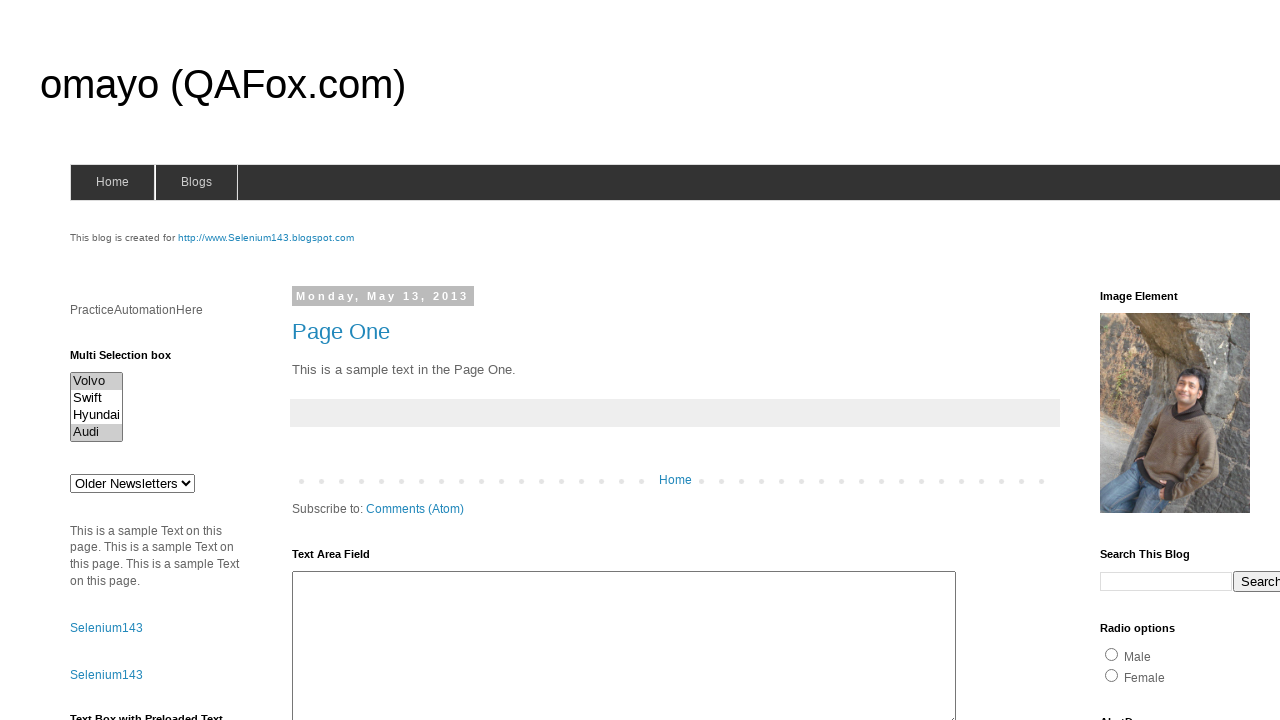

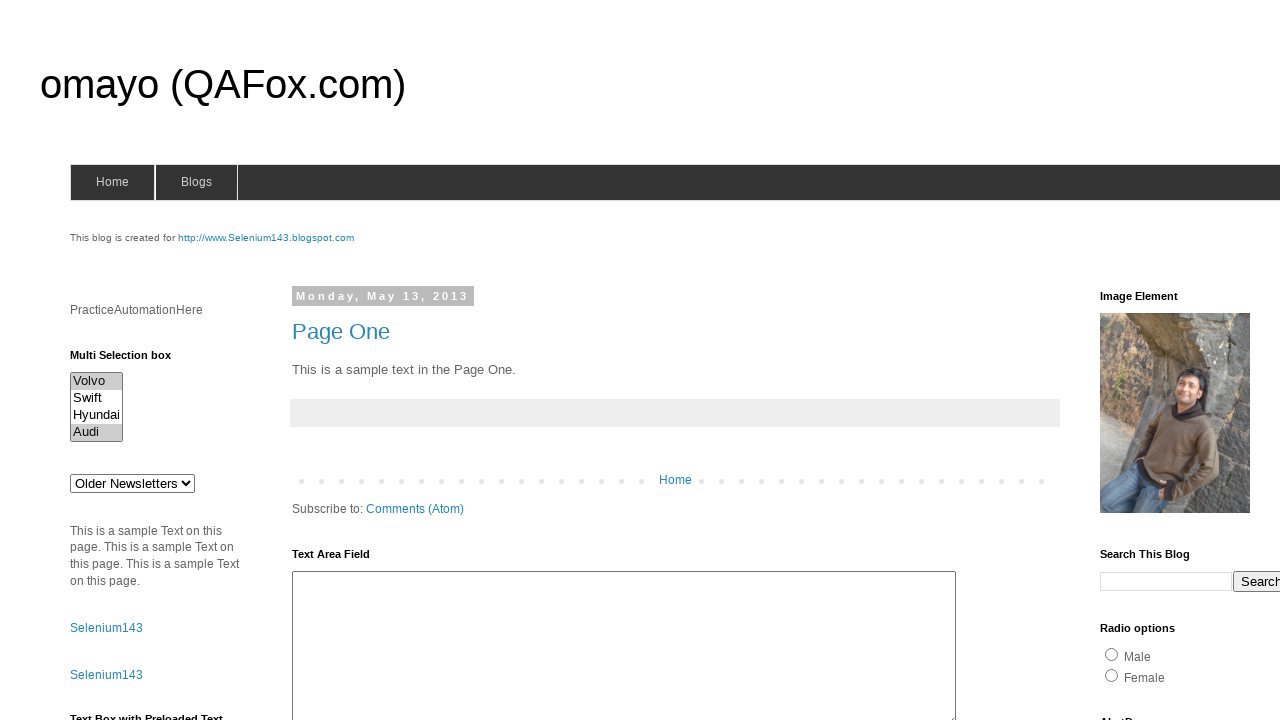